Navigates to a test automation practice page and interacts with static and dynamic tables by iterating through rows and extracting text content

Starting URL: https://testautomationpractice.blogspot.com/

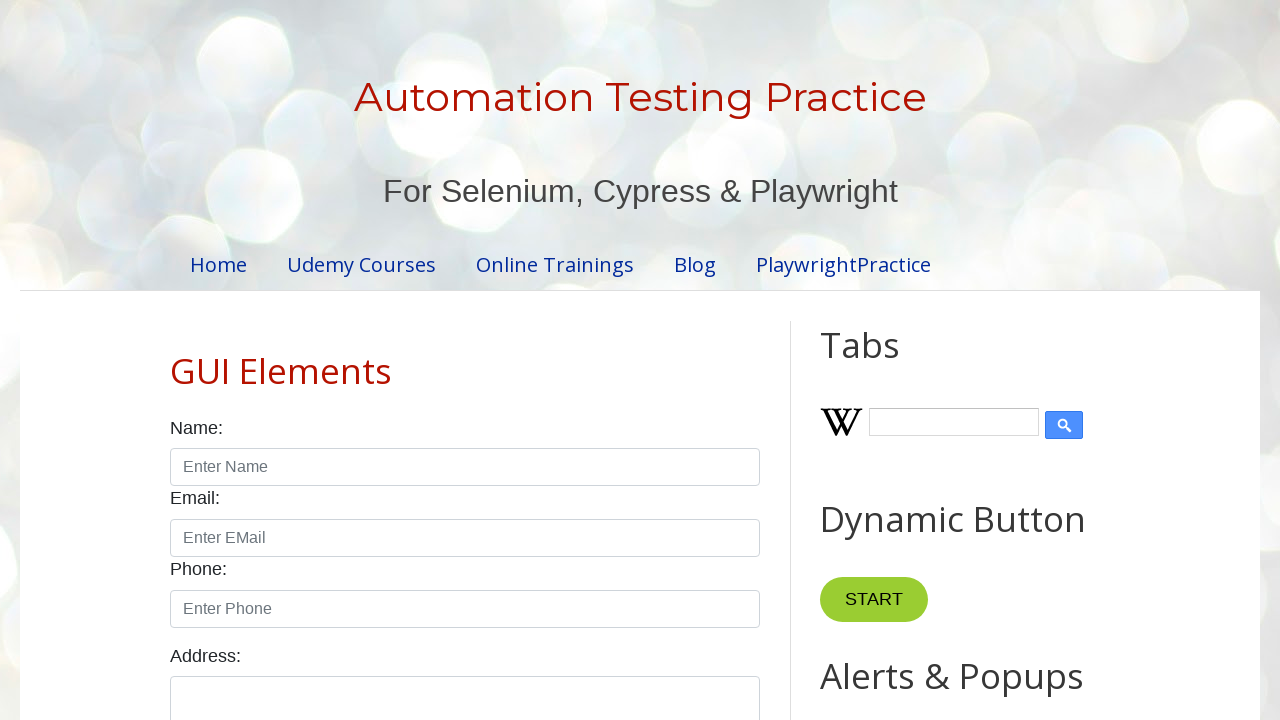

Navigated to test automation practice page
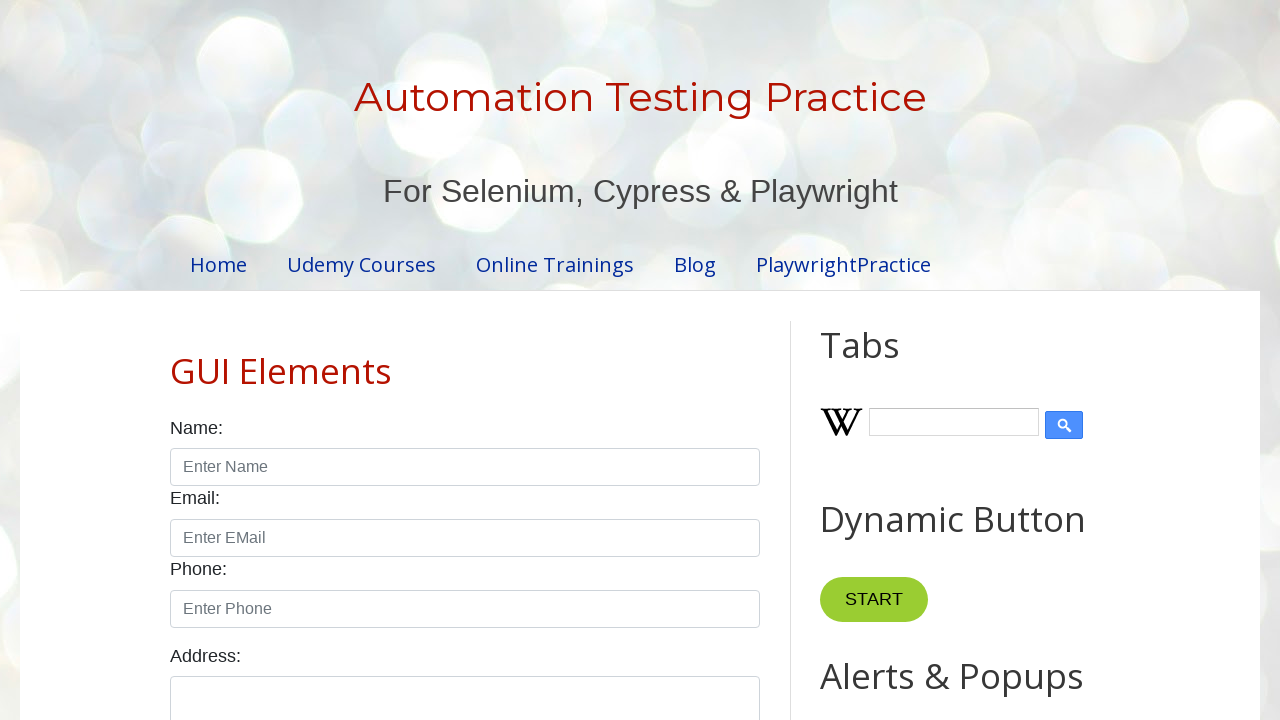

Retrieved all rows from static table - Total rows: 7
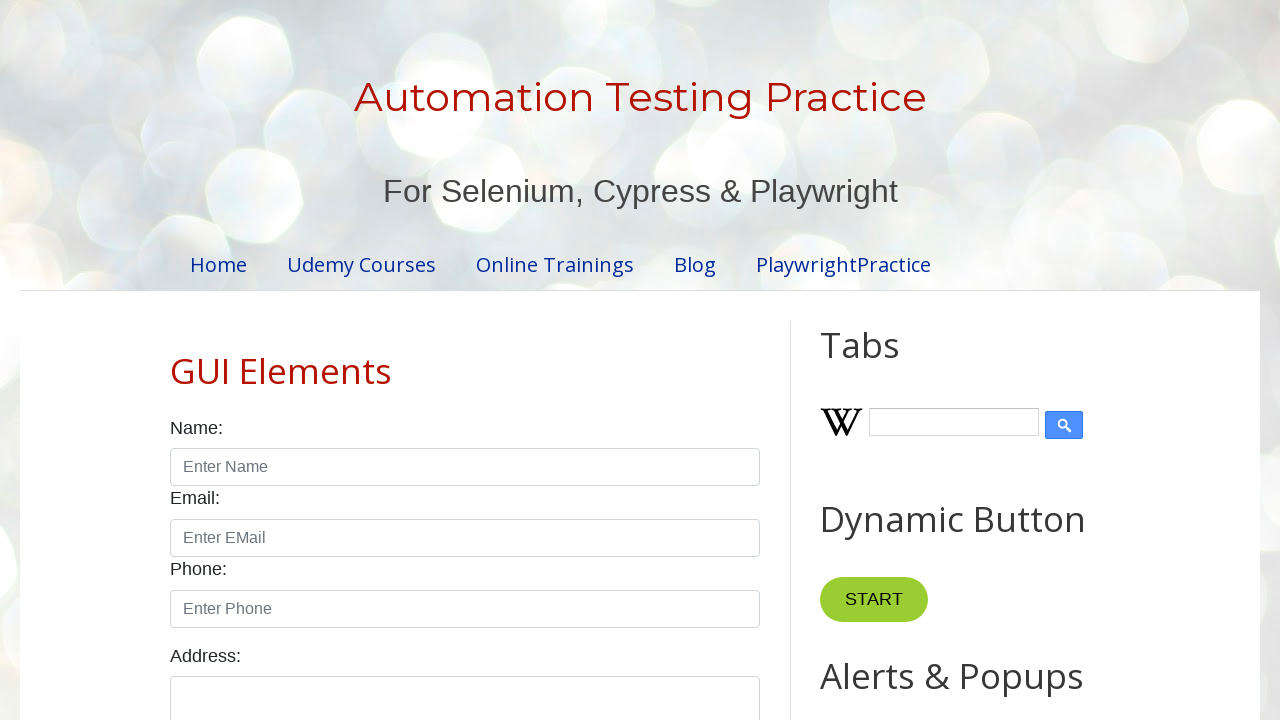

Extracted text content from static table row 2
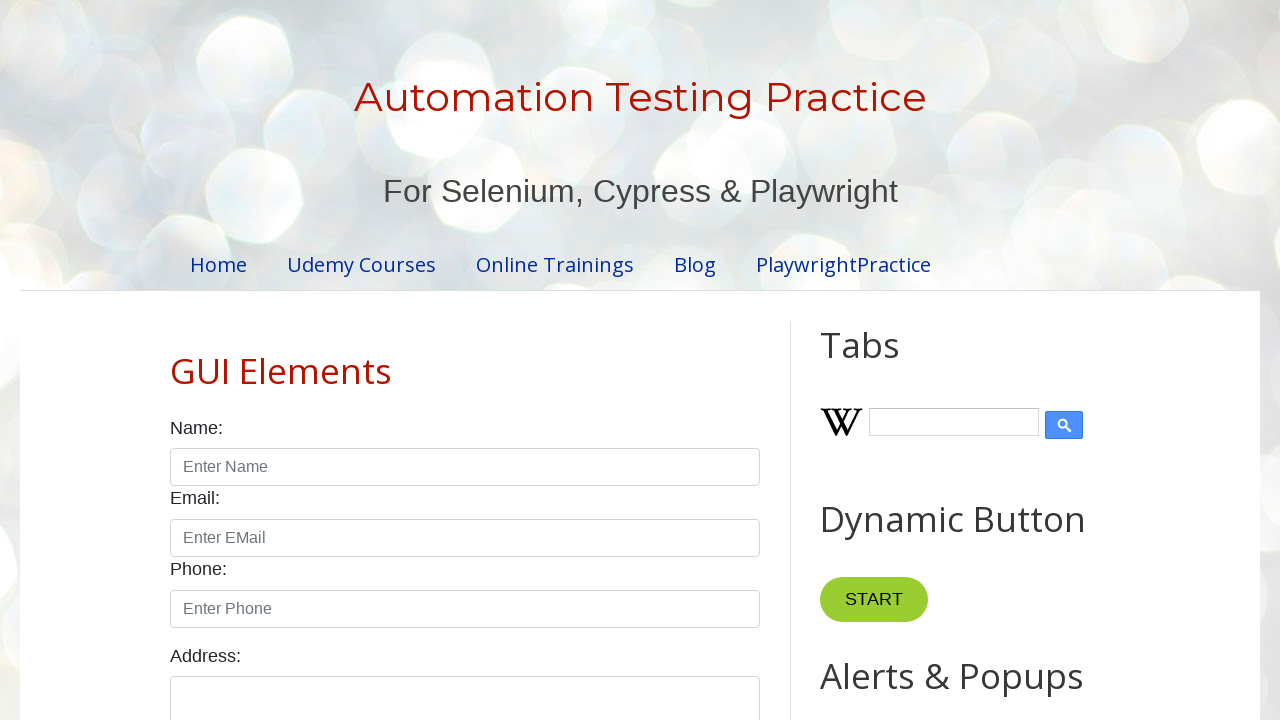

Extracted text content from static table row 3
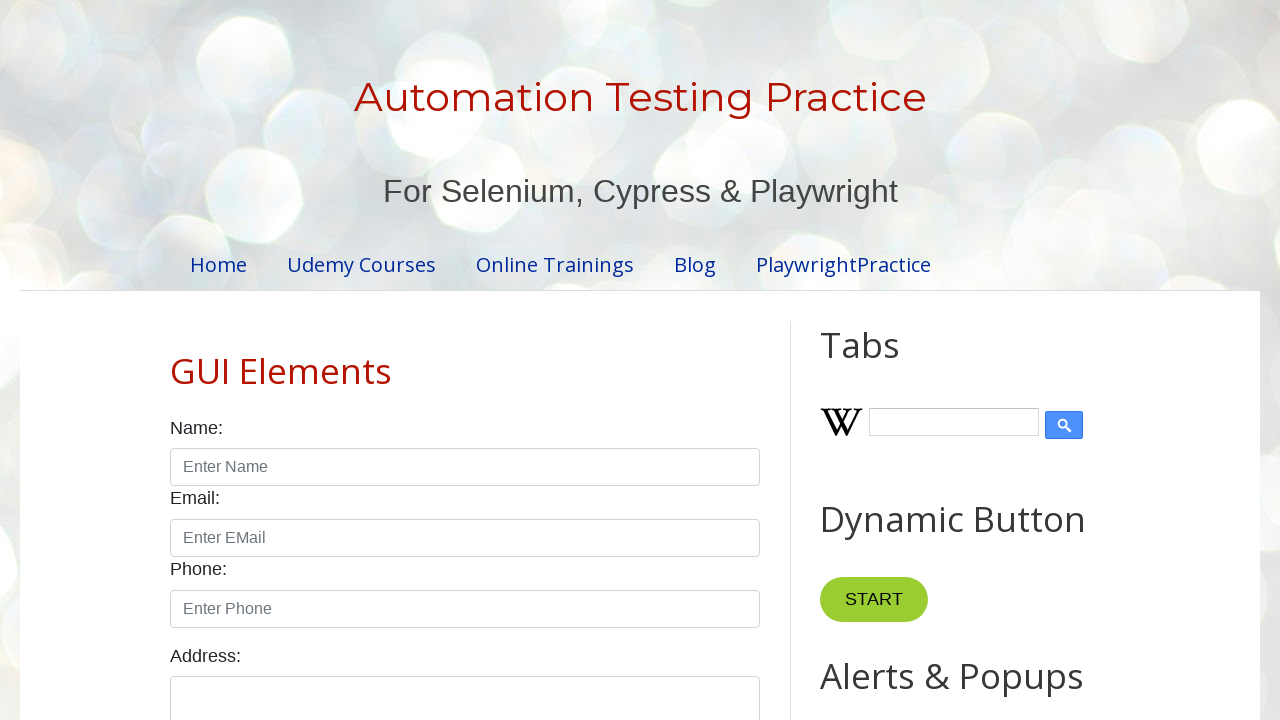

Extracted text content from static table row 4
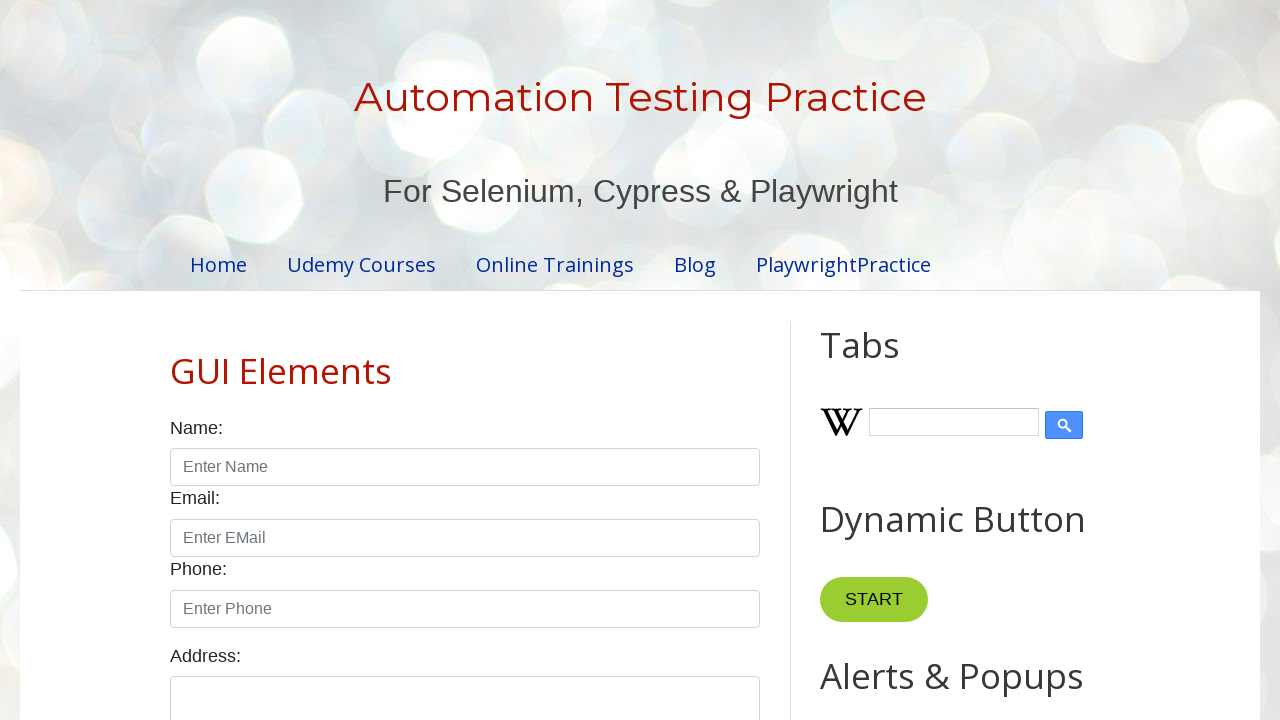

Extracted text content from static table row 5
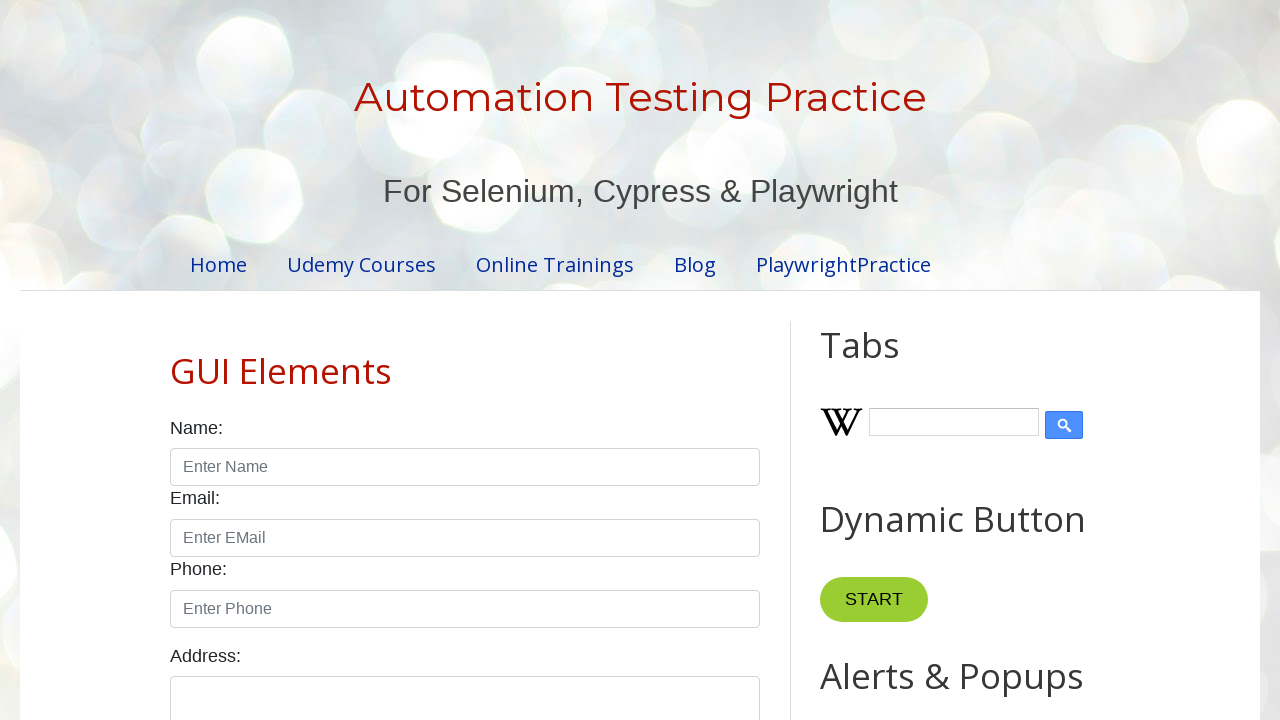

Extracted text content from static table row 6
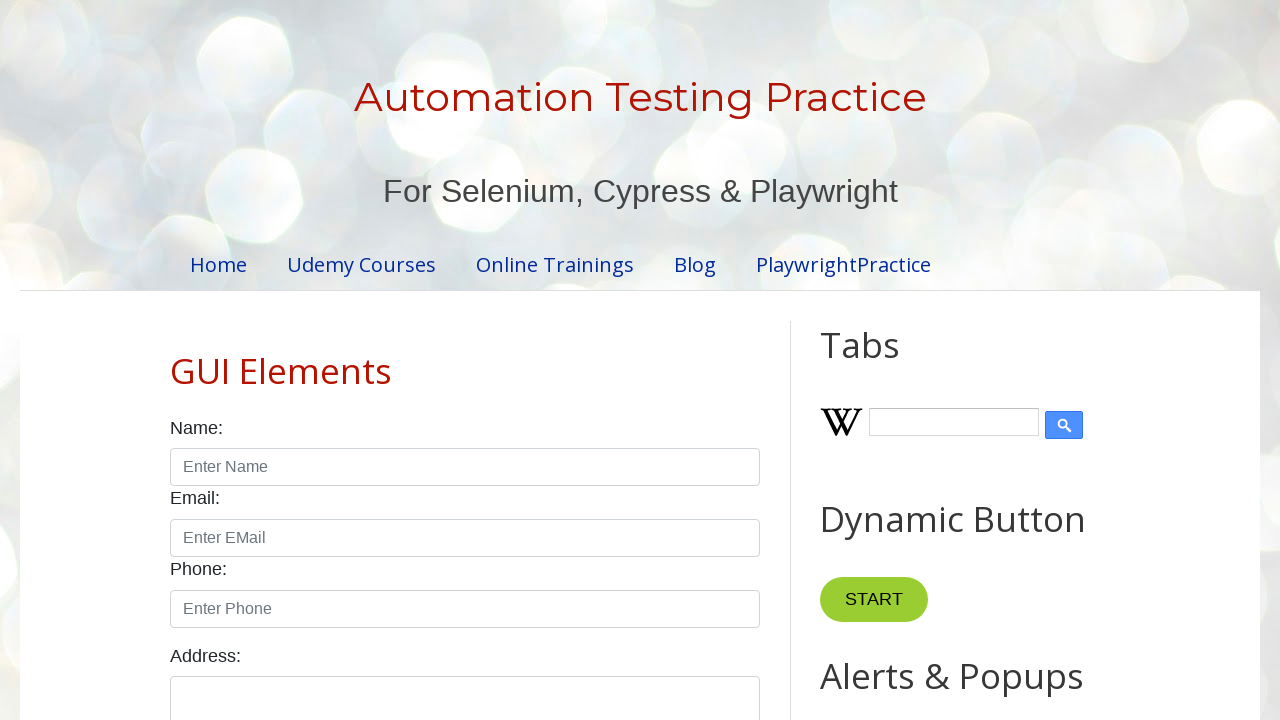

Extracted text content from static table row 7
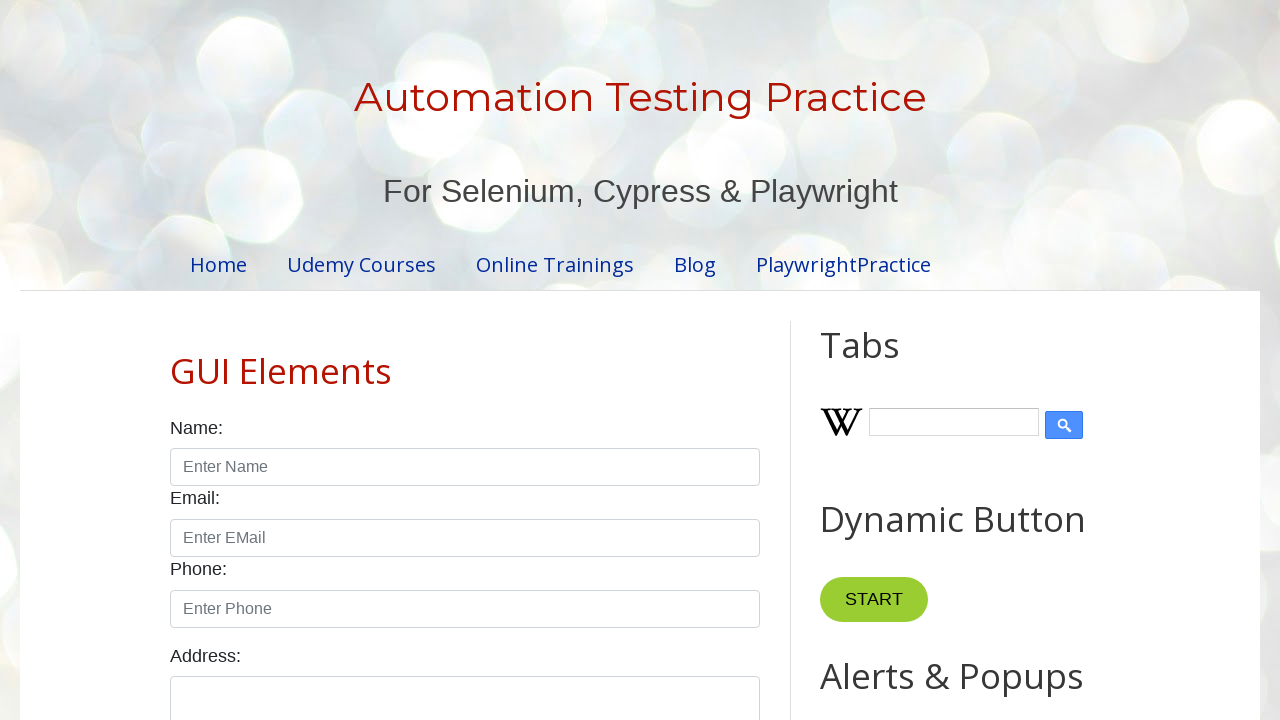

Extracted book name from static table row 2
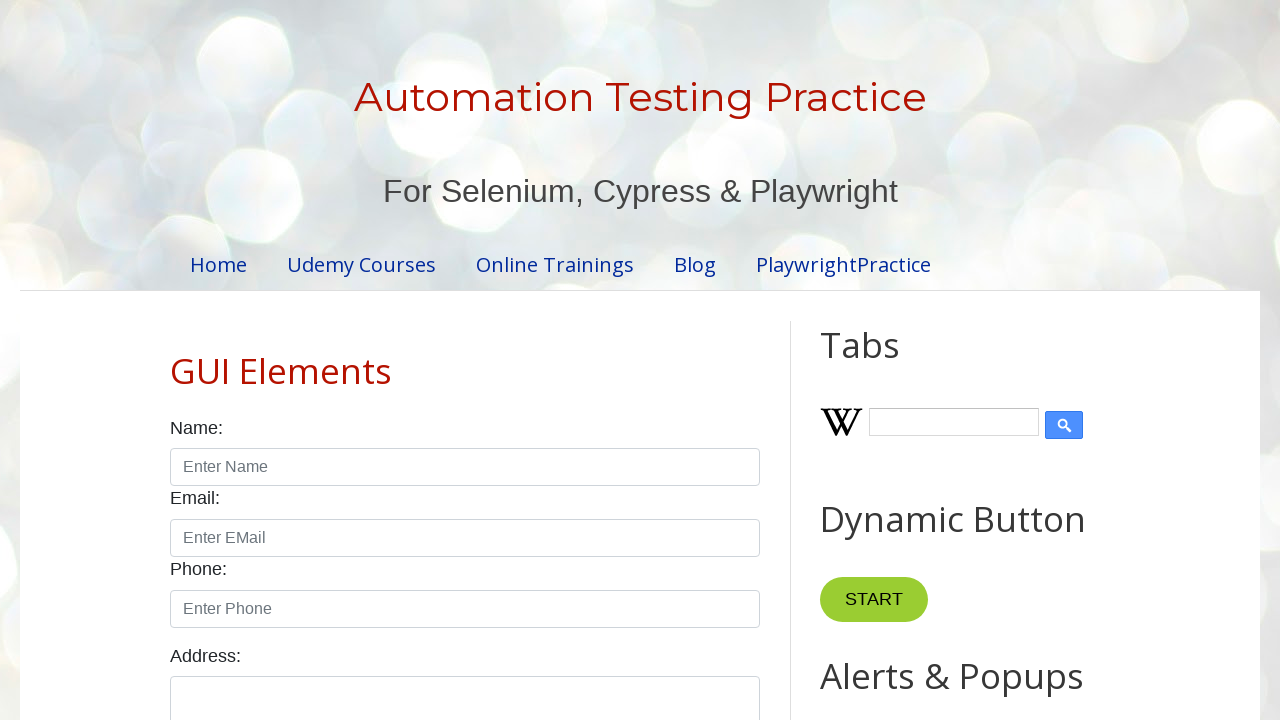

Extracted author name from static table row 2
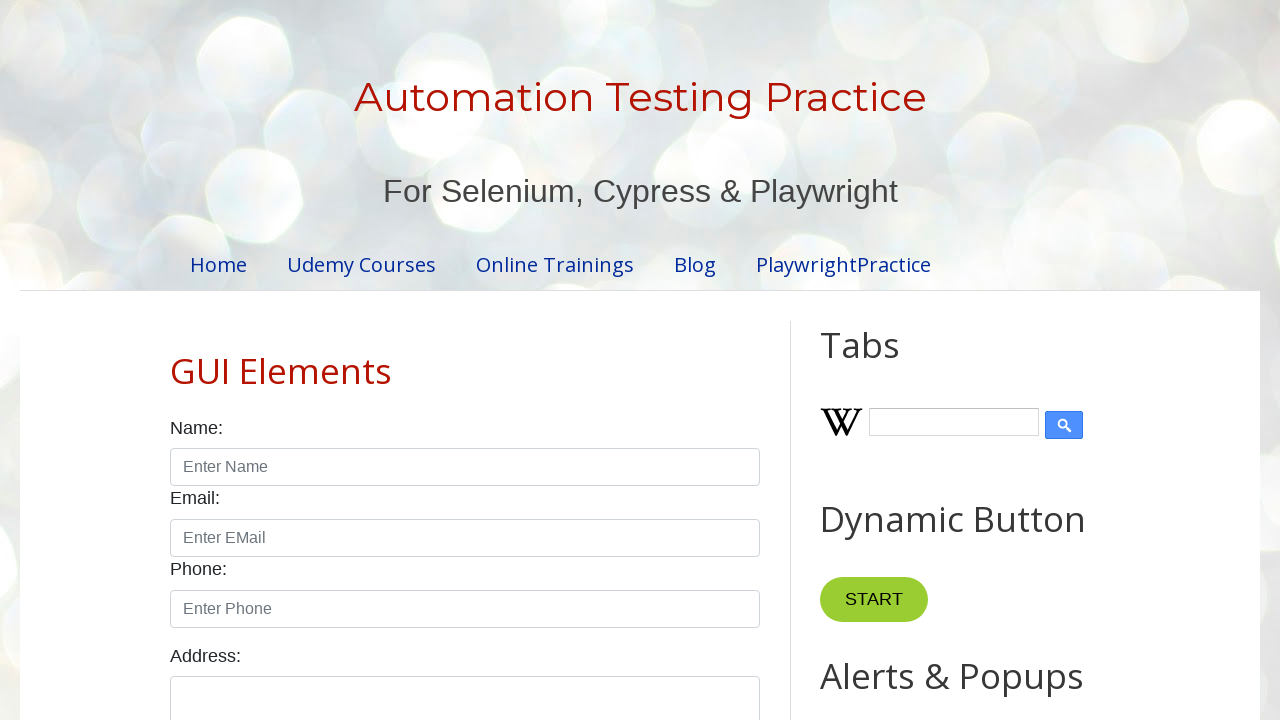

Extracted book name from static table row 3
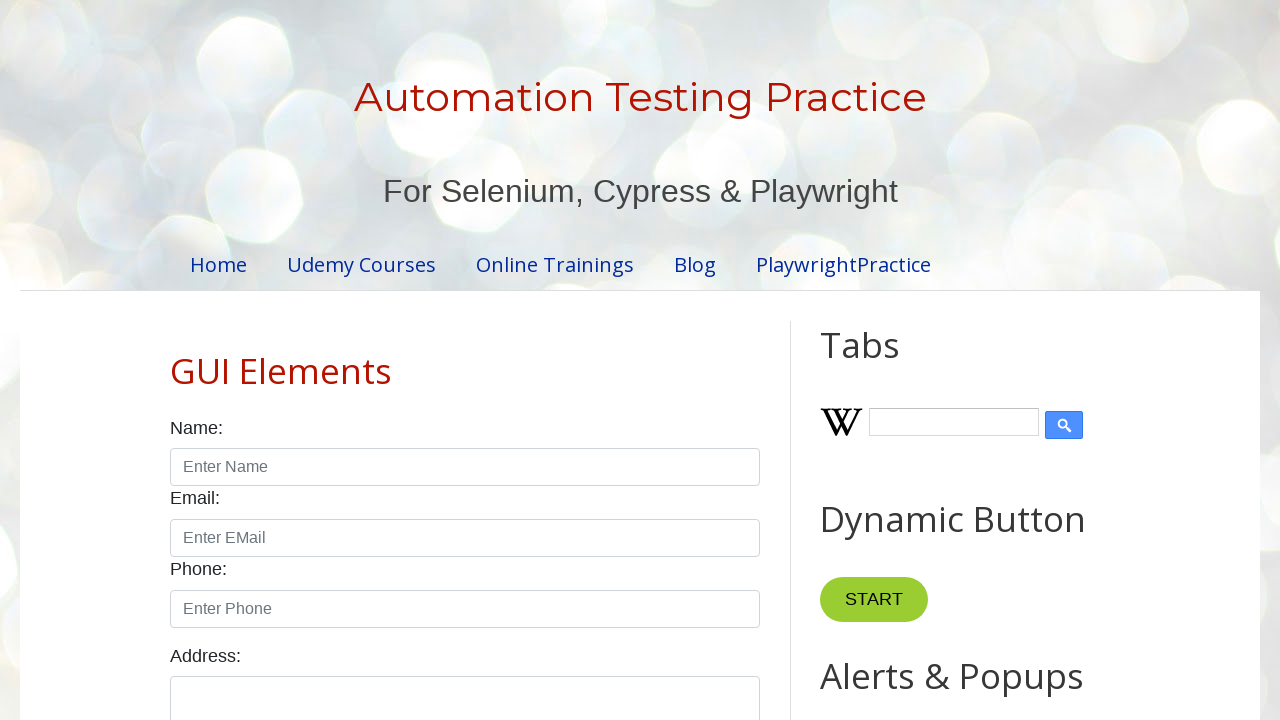

Extracted author name from static table row 3
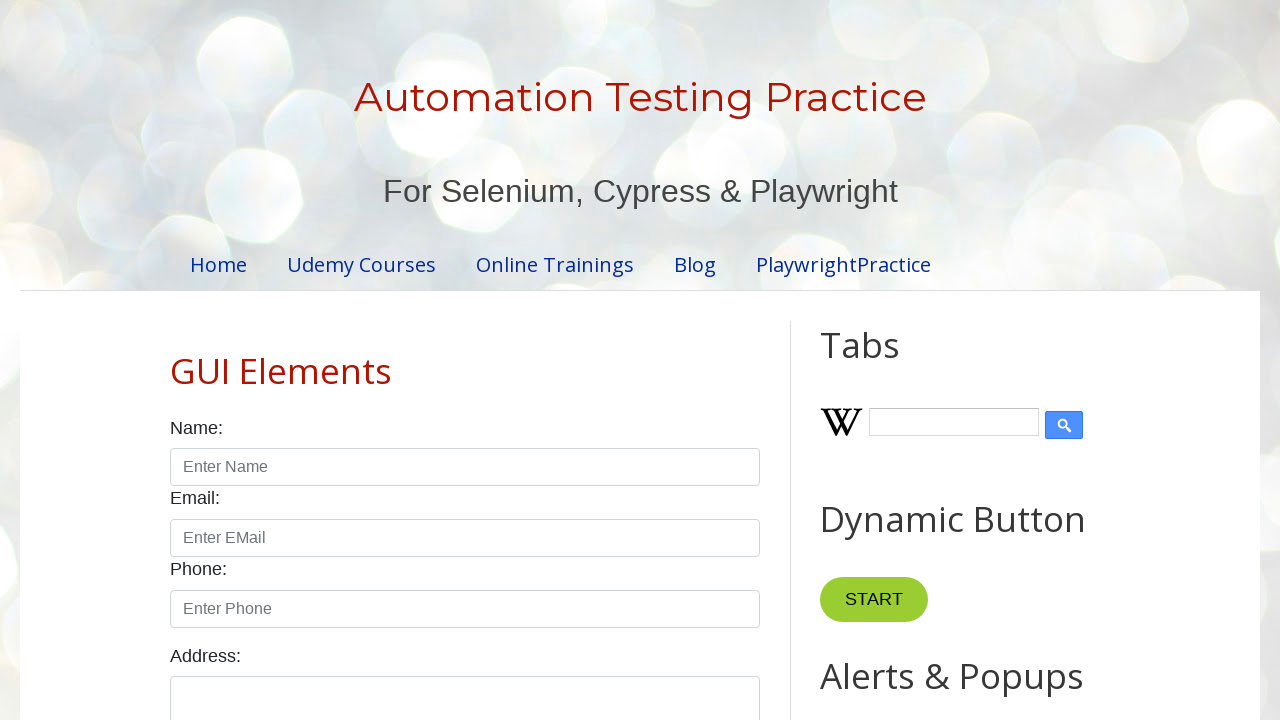

Extracted book name from static table row 4
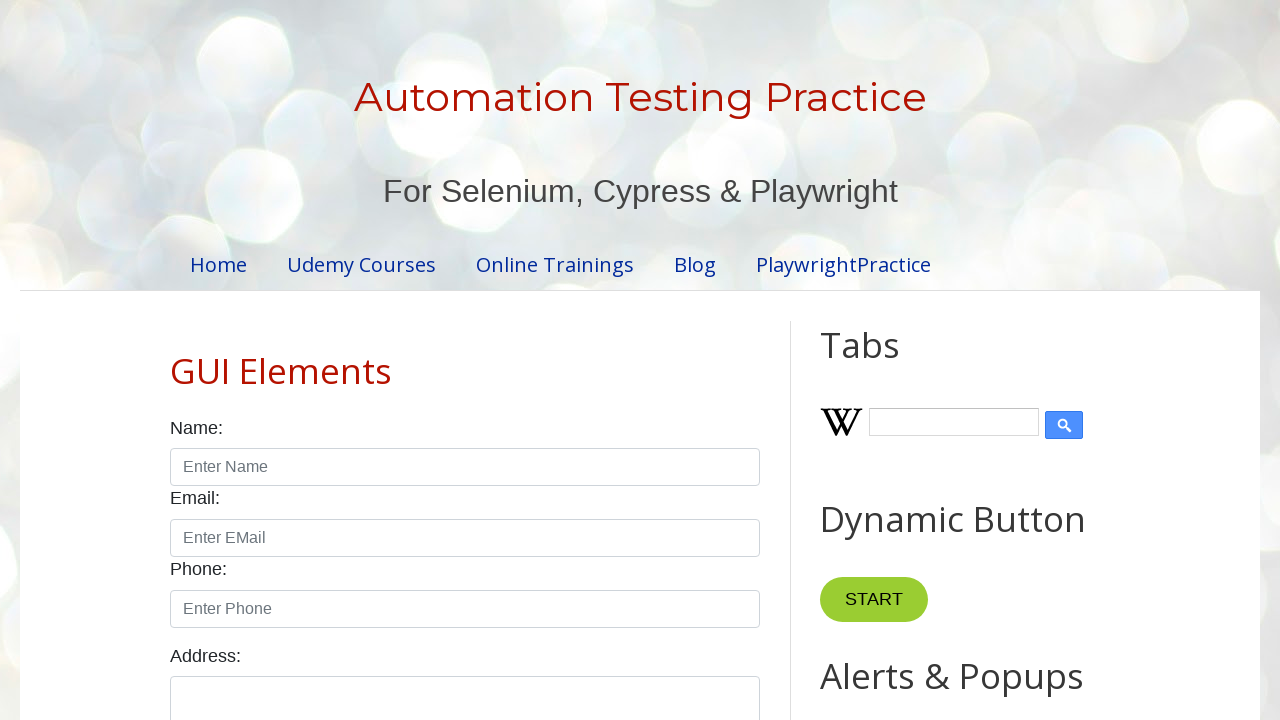

Extracted author name from static table row 4
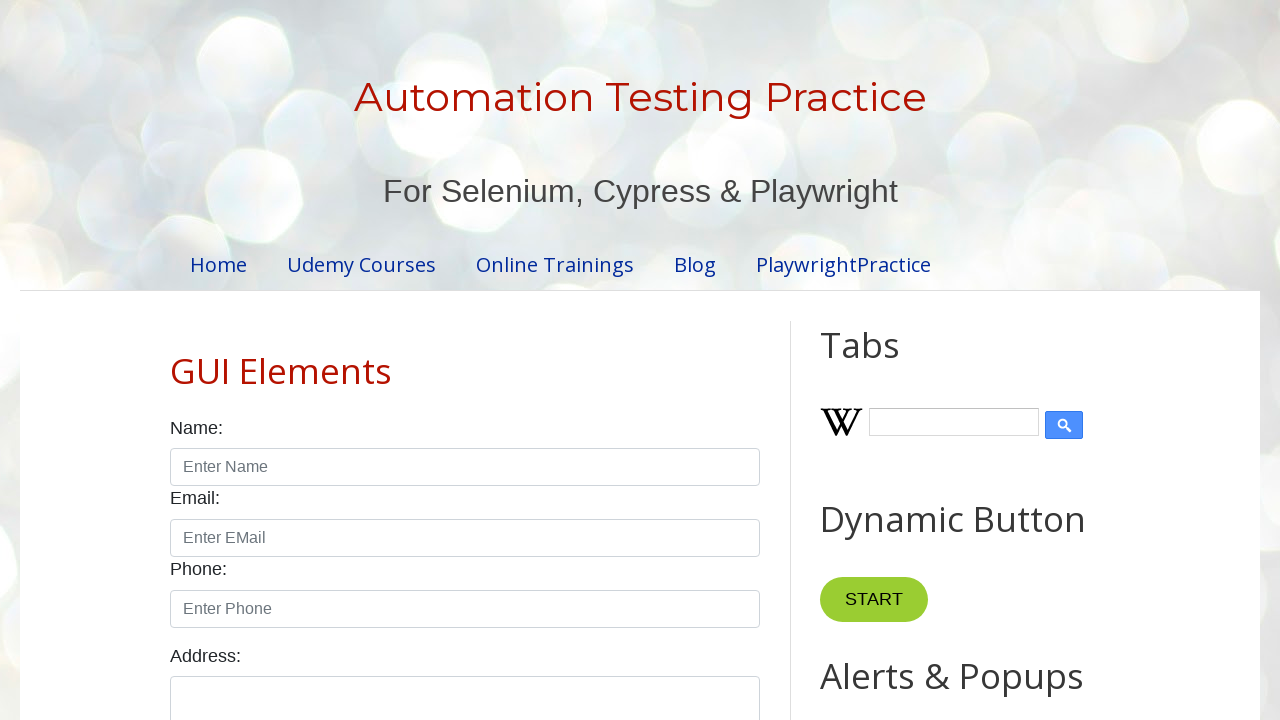

Extracted book name from static table row 5
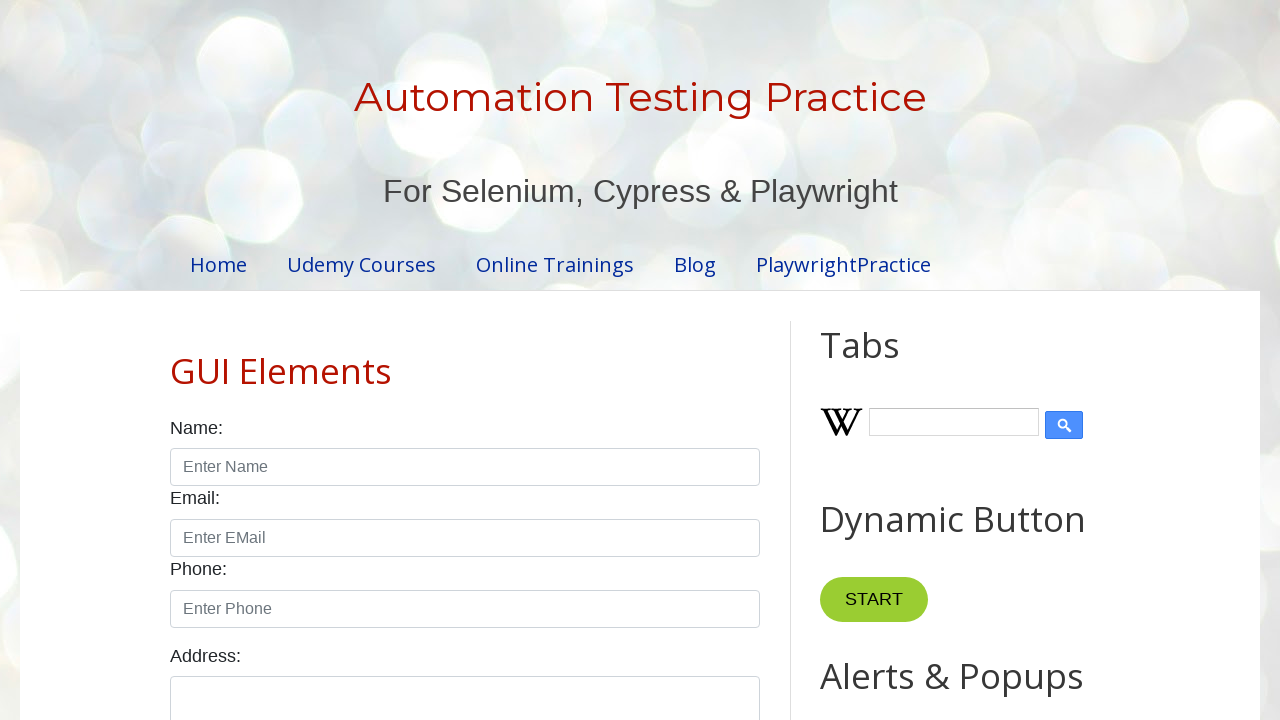

Extracted author name from static table row 5
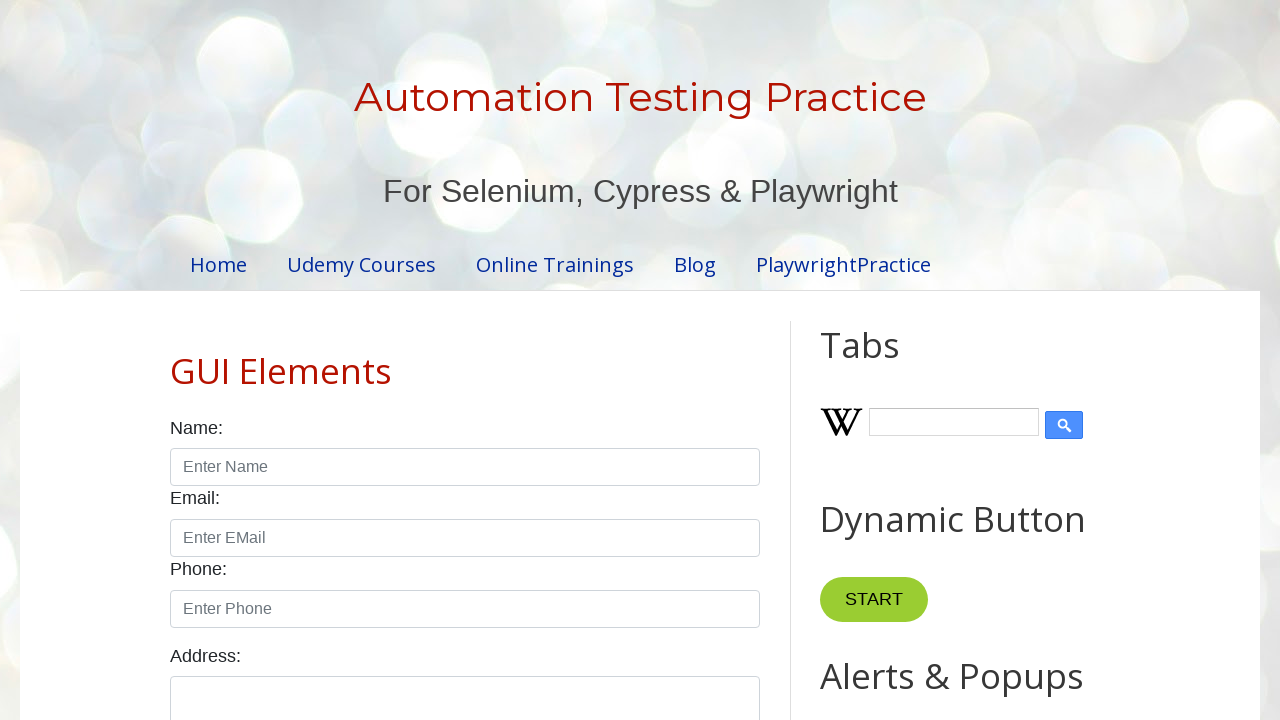

Extracted book name from static table row 6
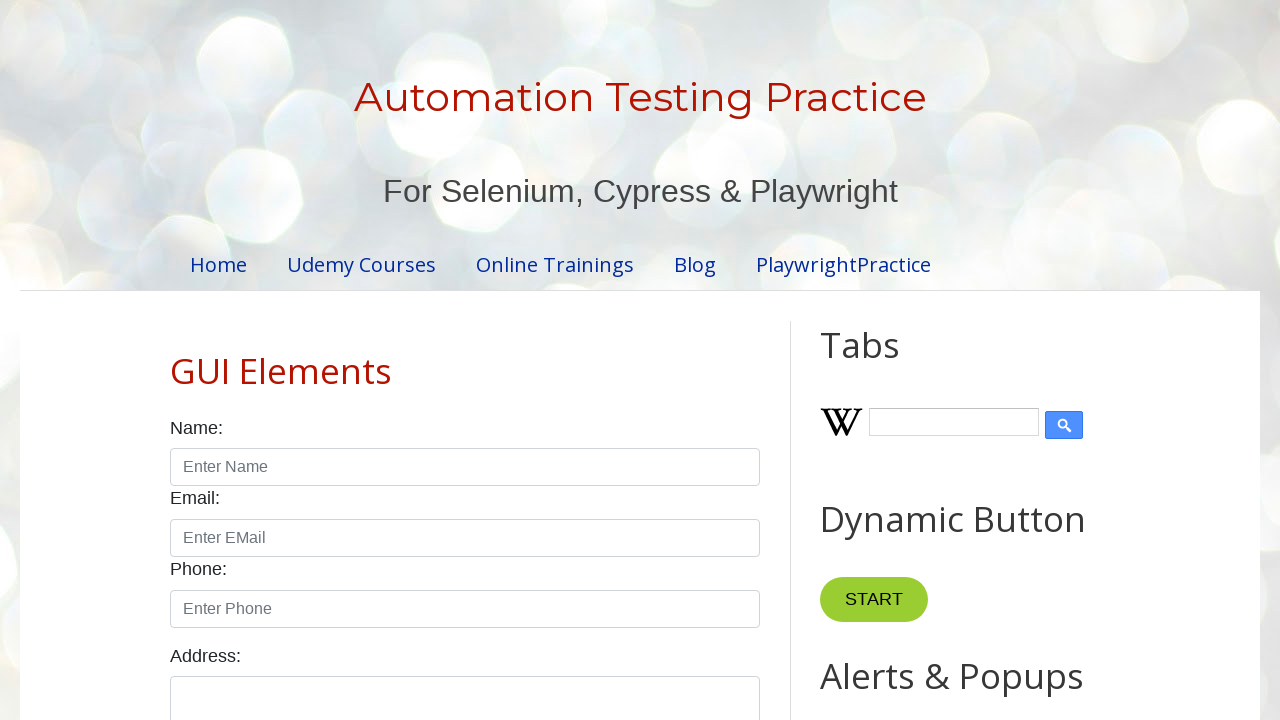

Extracted author name from static table row 6
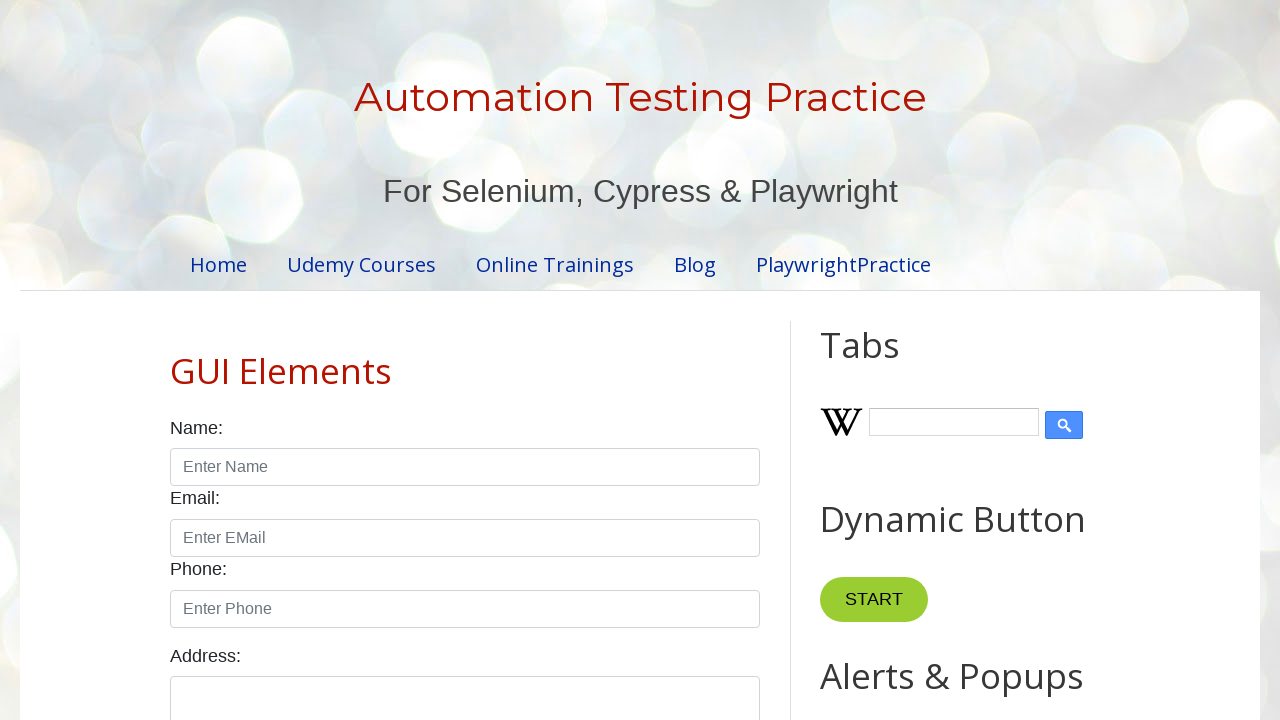

Extracted book name from static table row 7
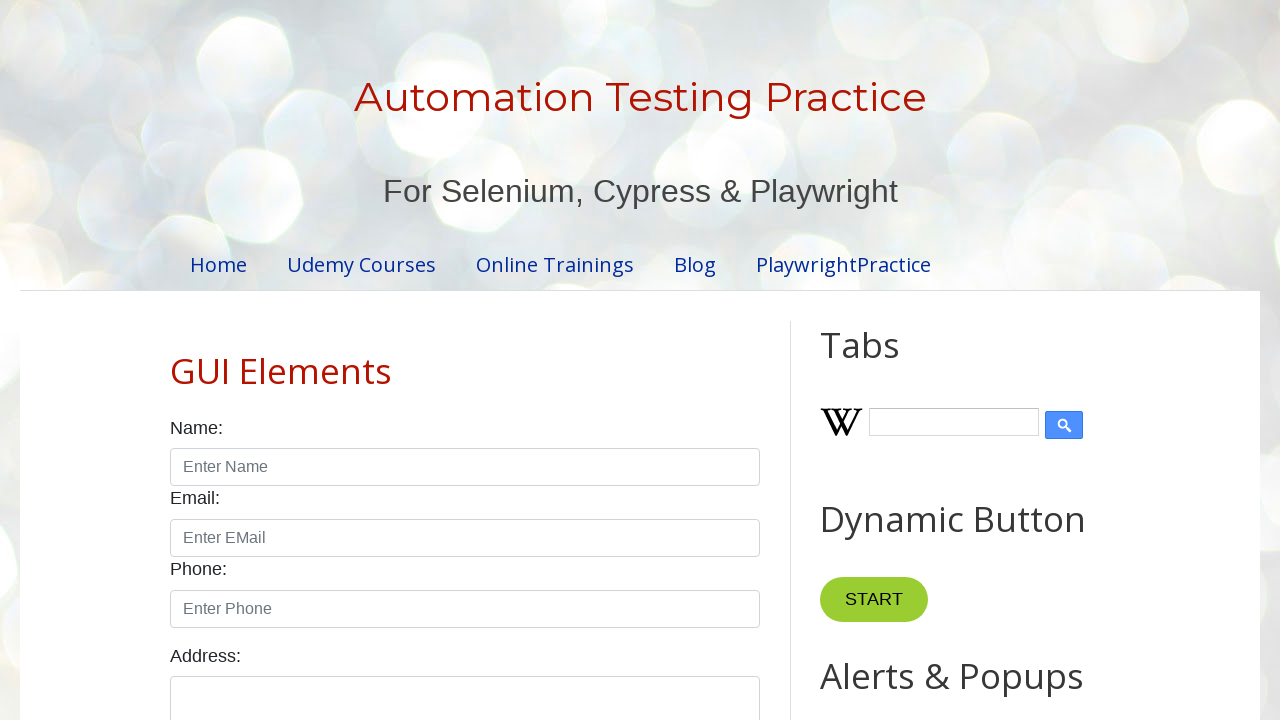

Extracted author name from static table row 7
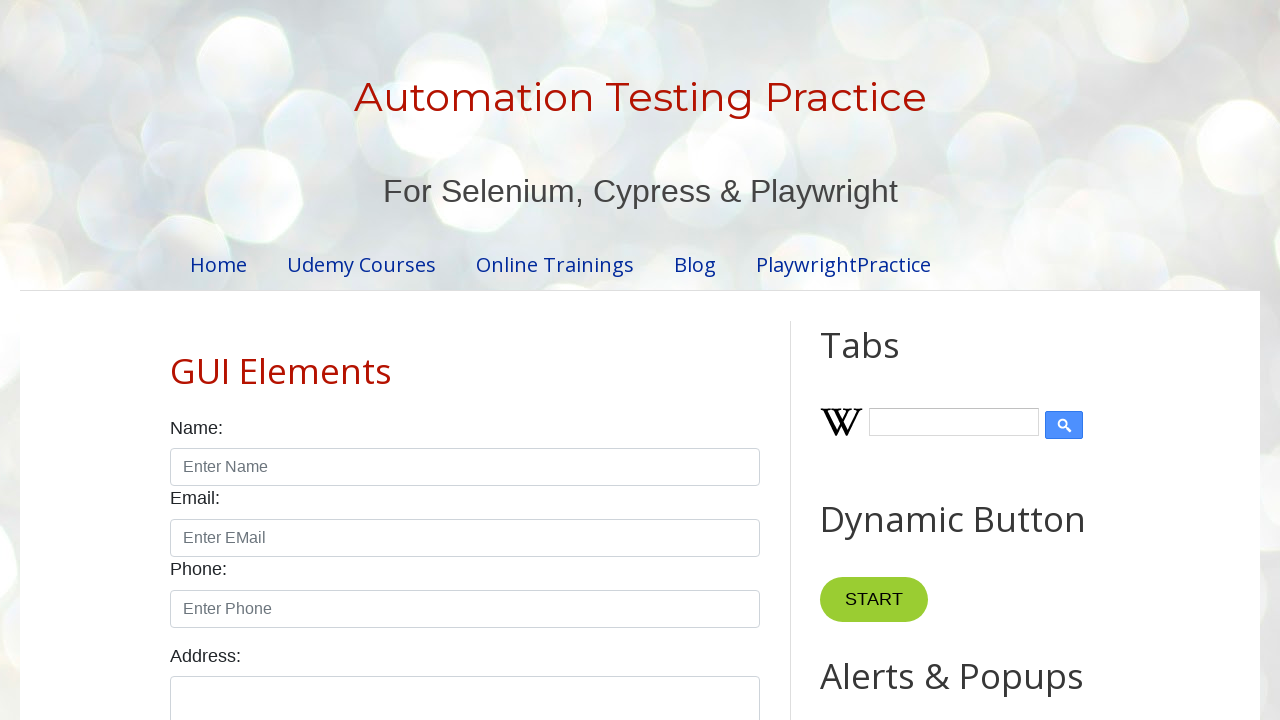

Retrieved all rows from dynamic table - Total rows: 4
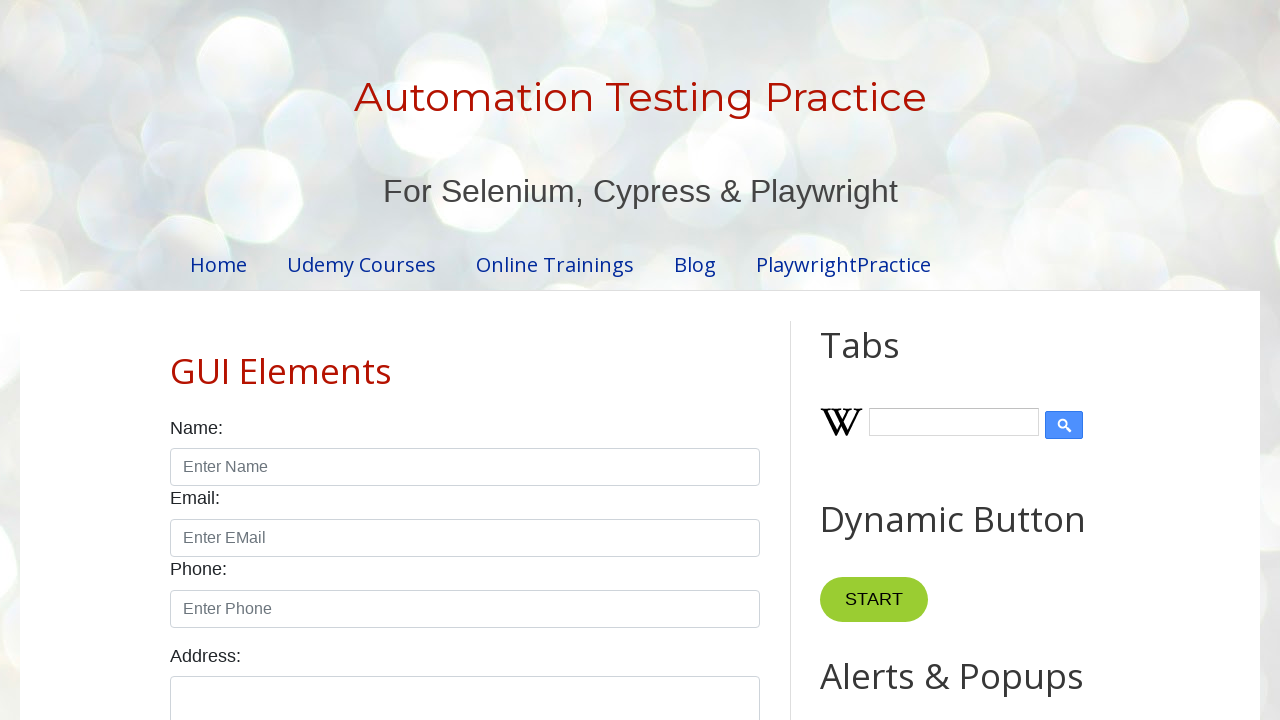

Extracted text content from dynamic table row 1
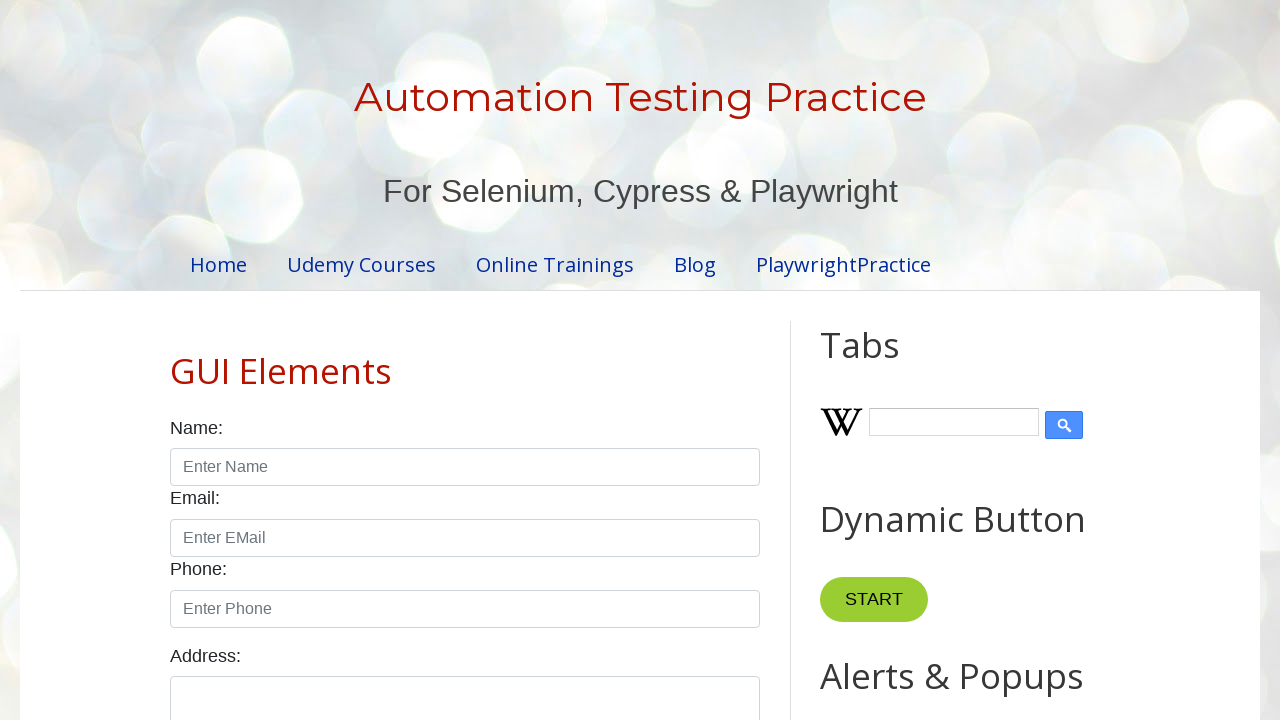

Extracted text content from dynamic table row 2
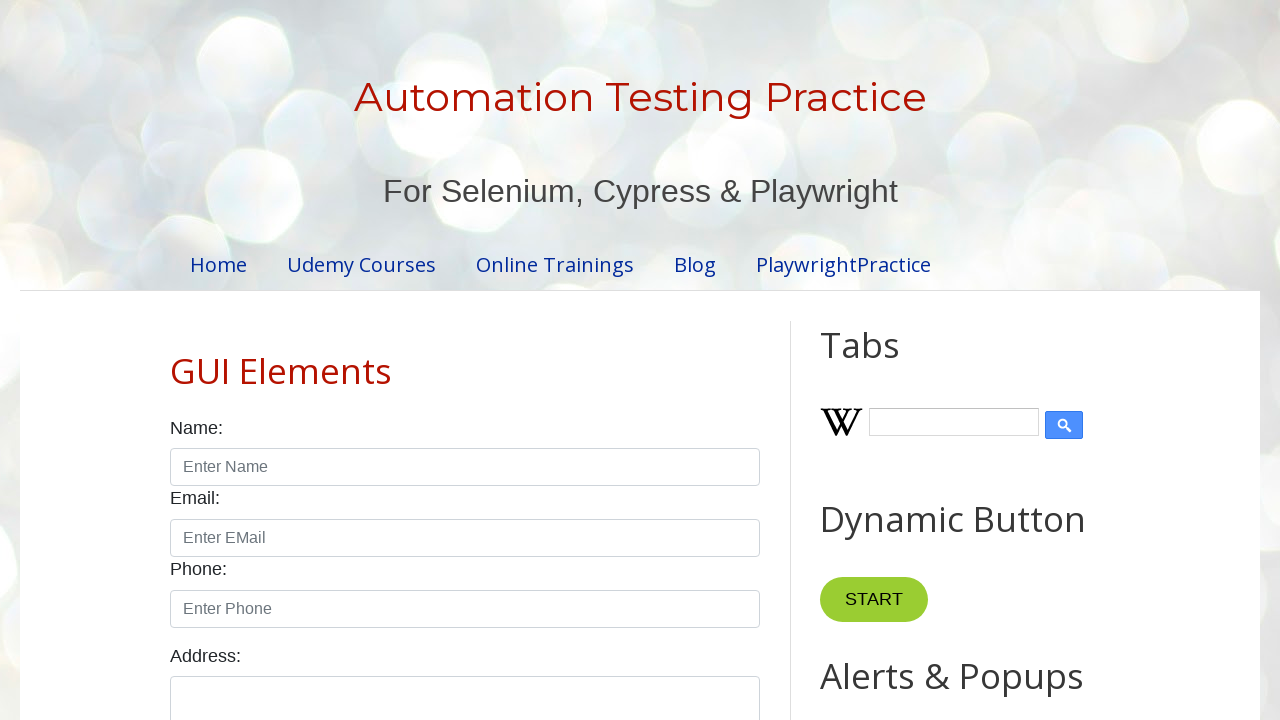

Extracted text content from dynamic table row 3
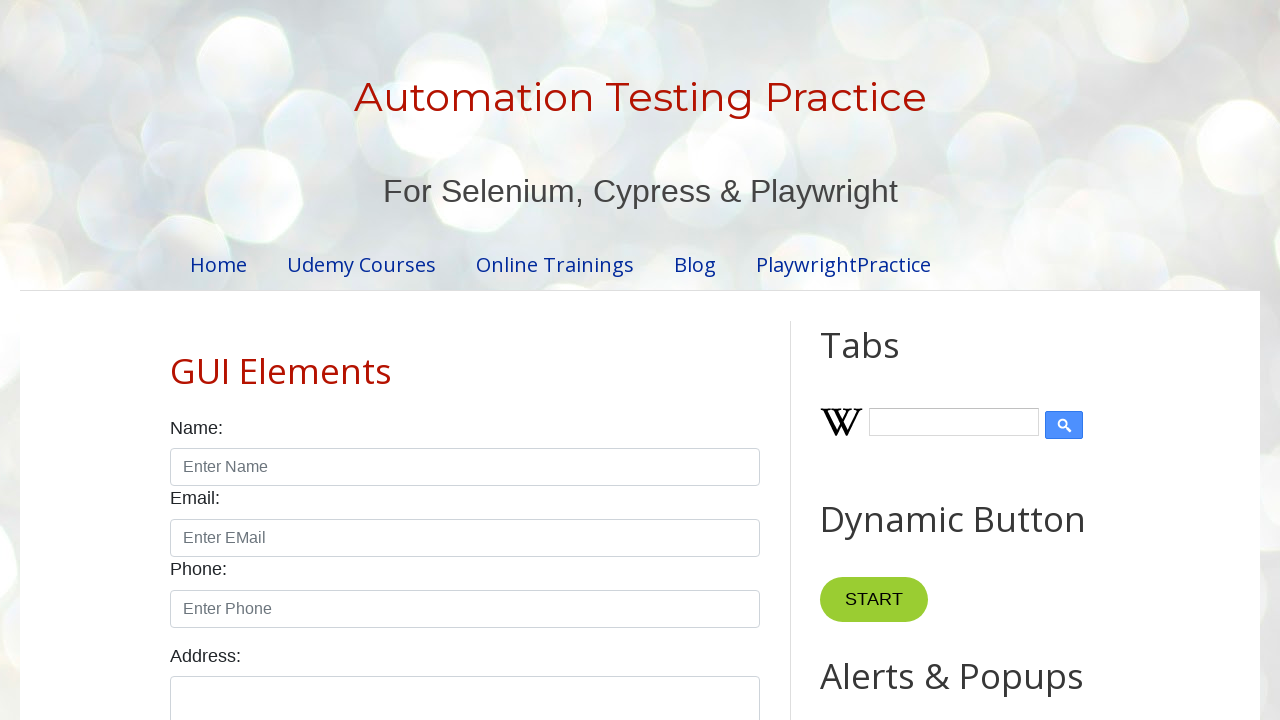

Extracted text content from dynamic table row 4
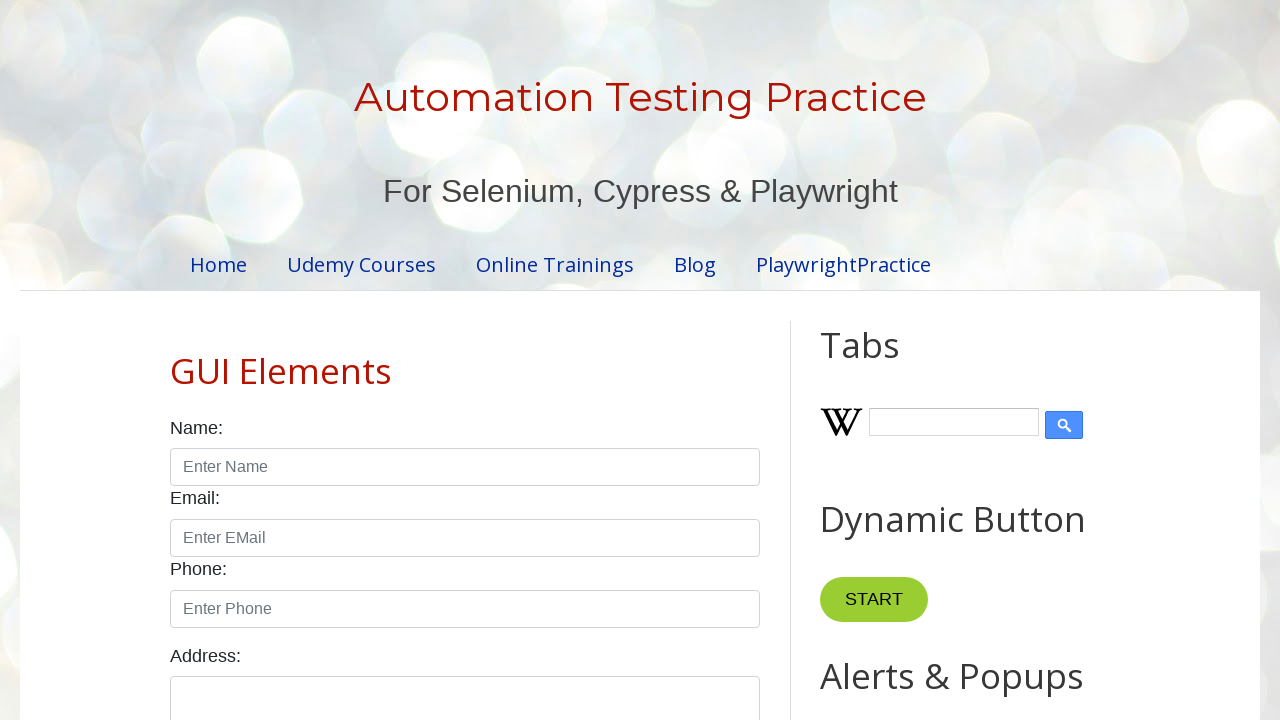

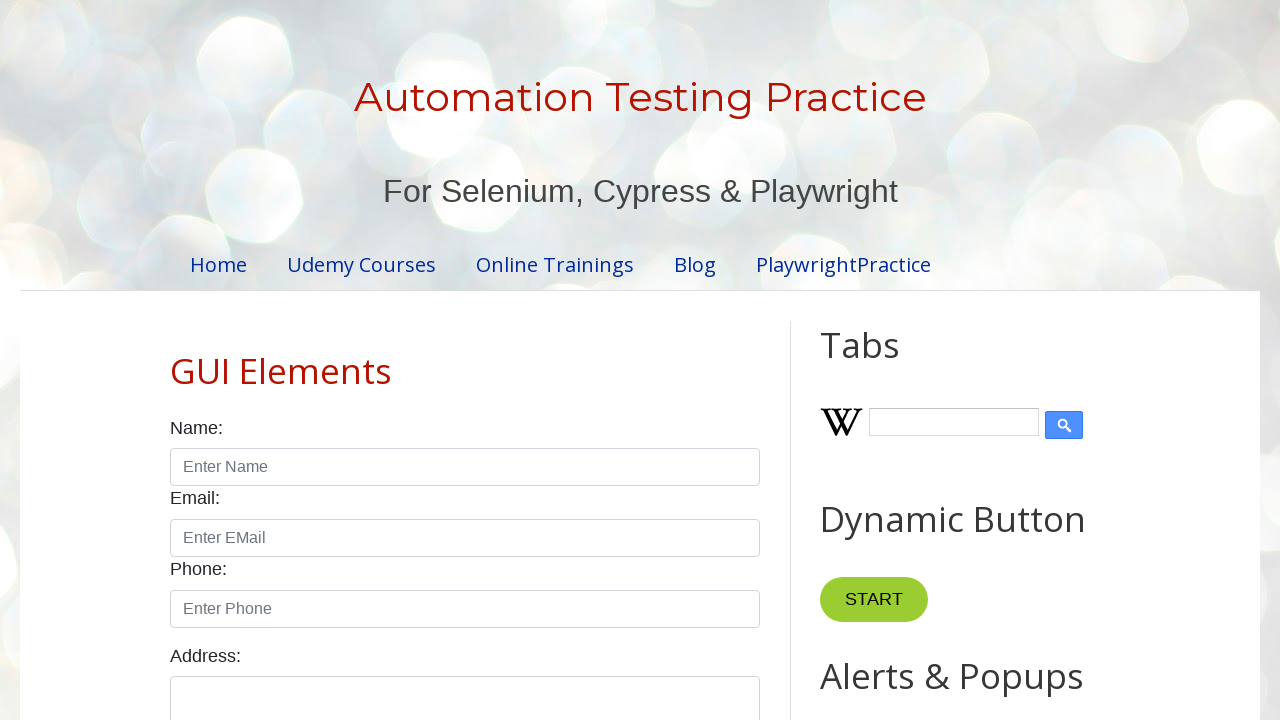